Tests JavaScript alert popup handling by switching to an iframe, clicking a button to trigger an alert, and accepting the alert

Starting URL: https://www.w3schools.com/js/tryit.asp?filename=tryjs_alert

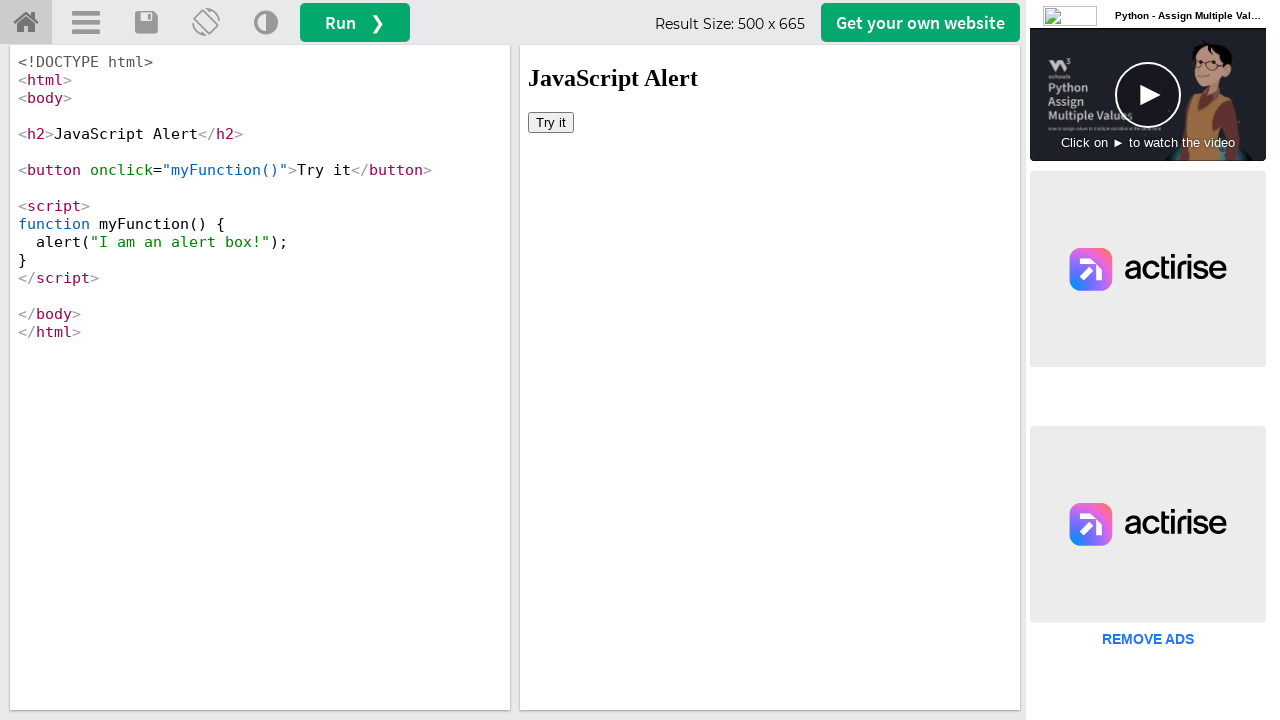

Switched to iframe with name 'iframeResult'
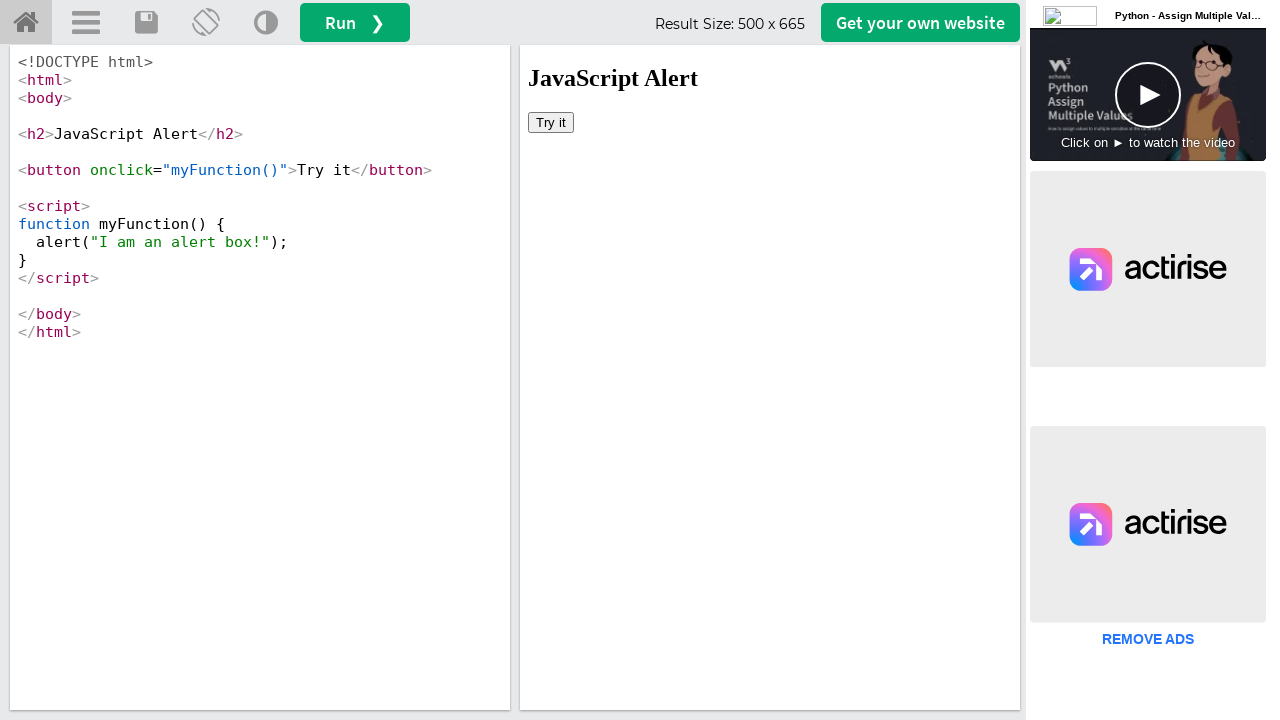

Clicked 'Try it' button to trigger JavaScript alert at (551, 122) on button:has-text('Try it')
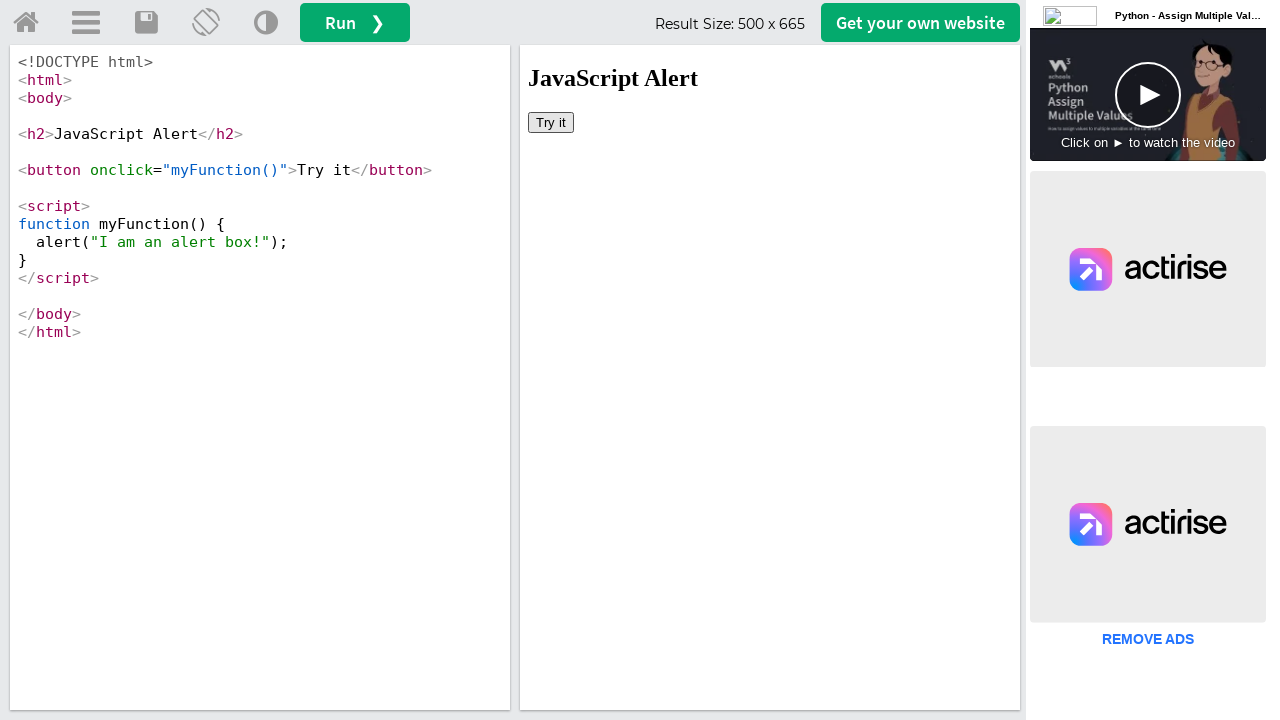

Set up dialog handler to accept the JavaScript alert
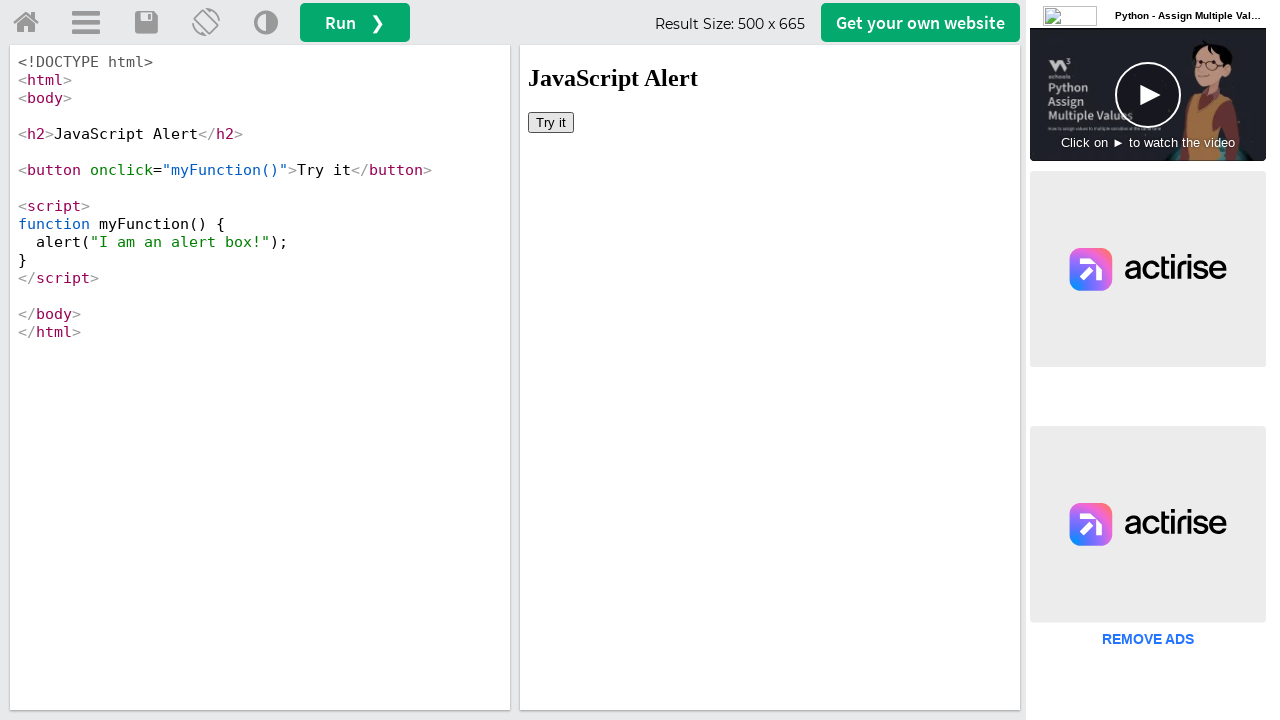

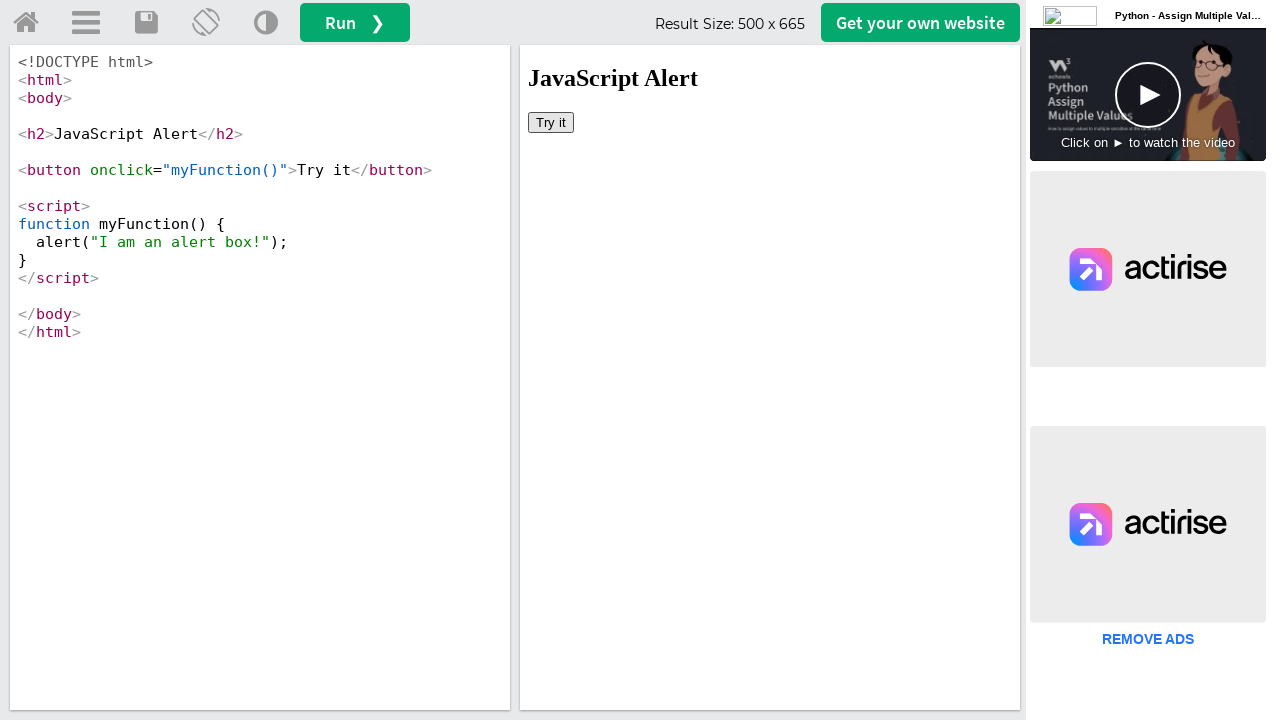